Tests that clicking the Russian language link navigates to the Russian version of the Lorem Ipsum site and verifies content loads properly.

Starting URL: https://lipsum.com/

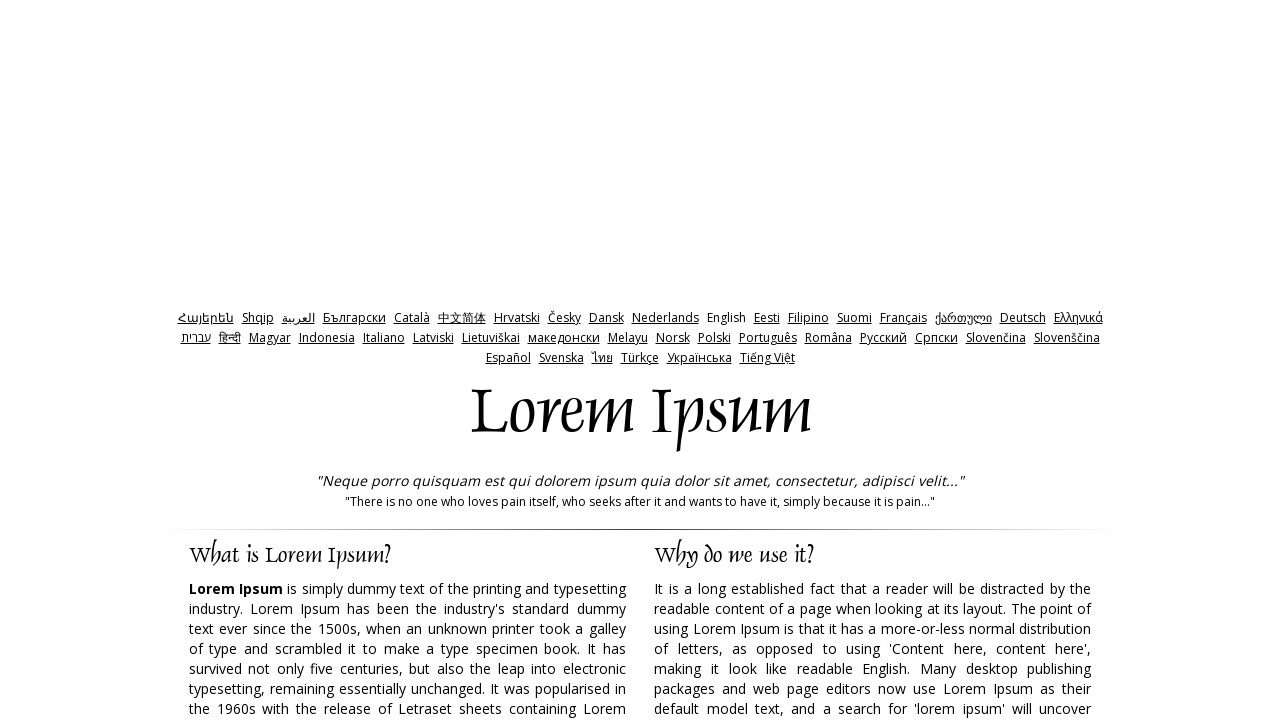

Russian language link appeared in the Languages section
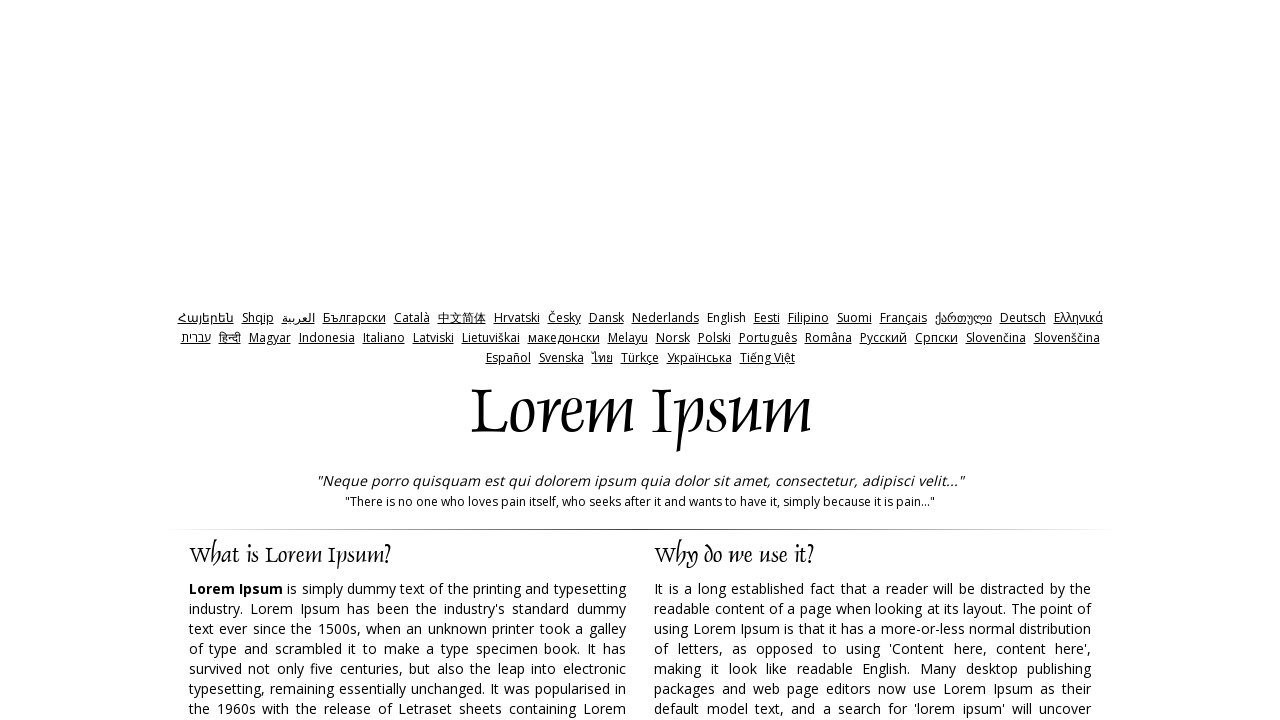

Clicked the Russian language link to navigate to Russian version at (883, 338) on xpath=//div[@id='Languages']/a[contains(@href, 'ru.')]
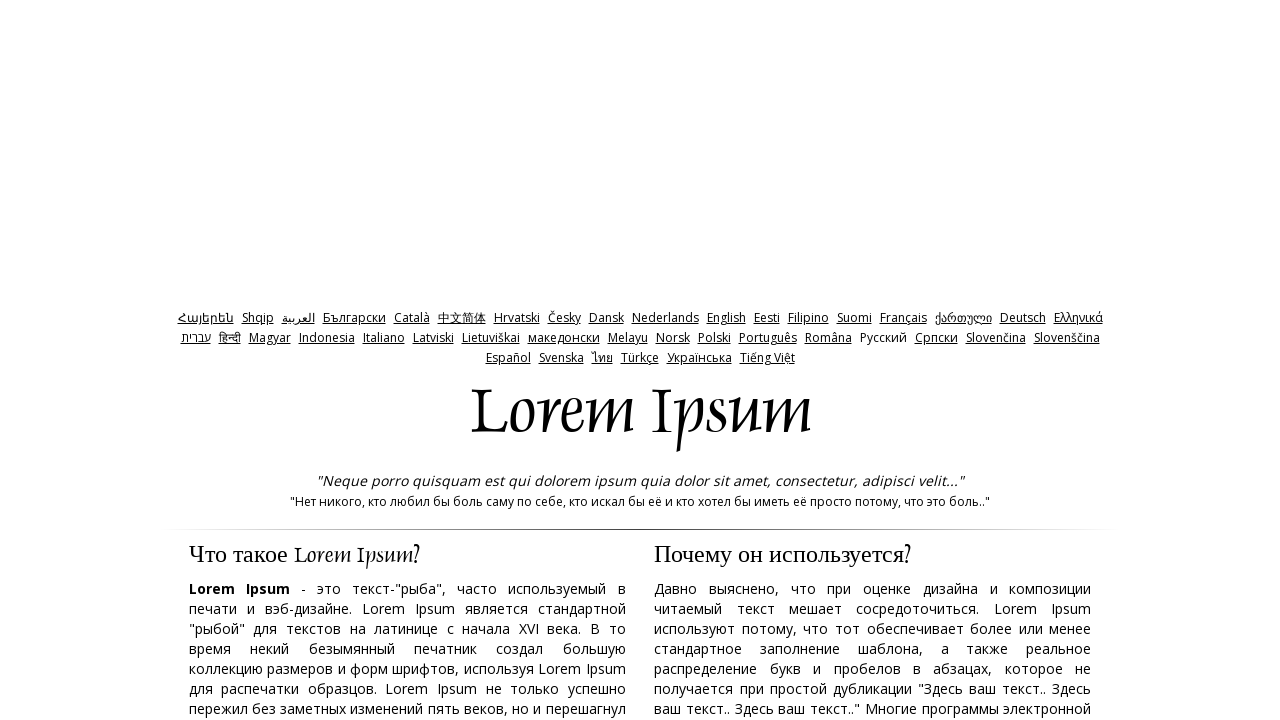

Russian Lorem Ipsum page loaded and content pane appeared
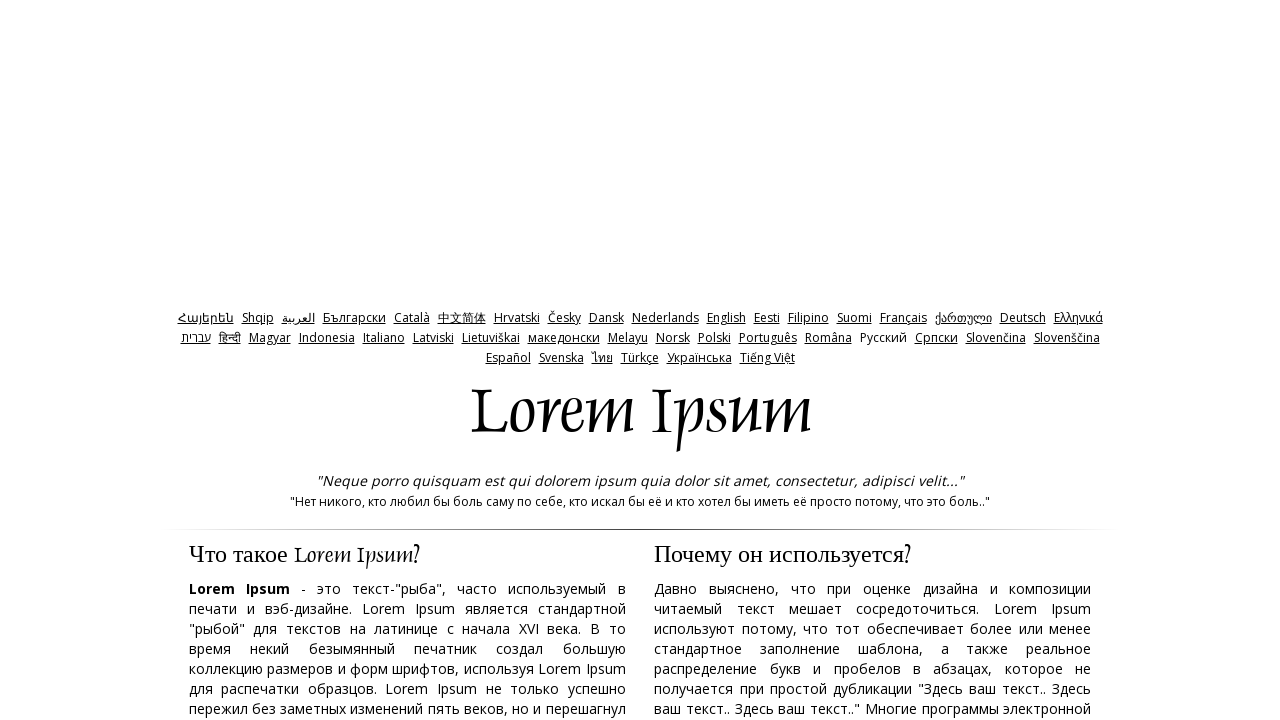

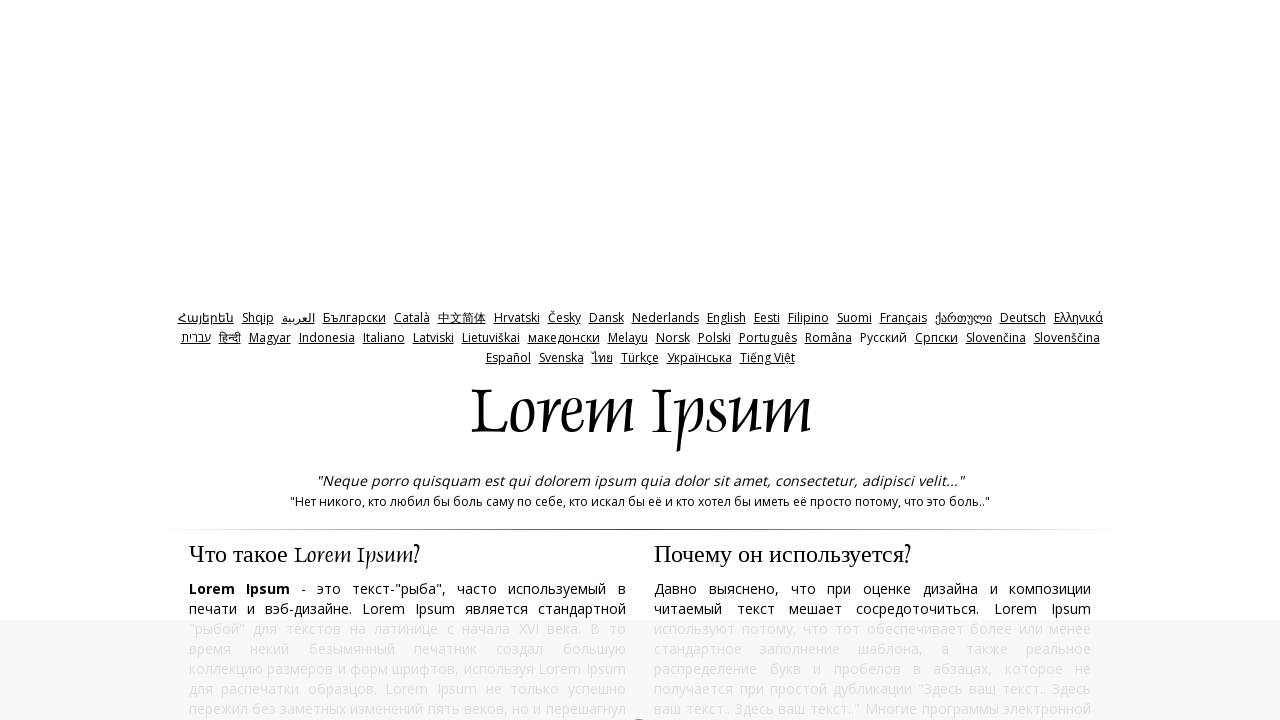